Tests adding a todo item to a sample todo application by entering text in the input field and pressing Enter, then verifying the todo was added.

Starting URL: https://lambdatest.github.io/sample-todo-app/

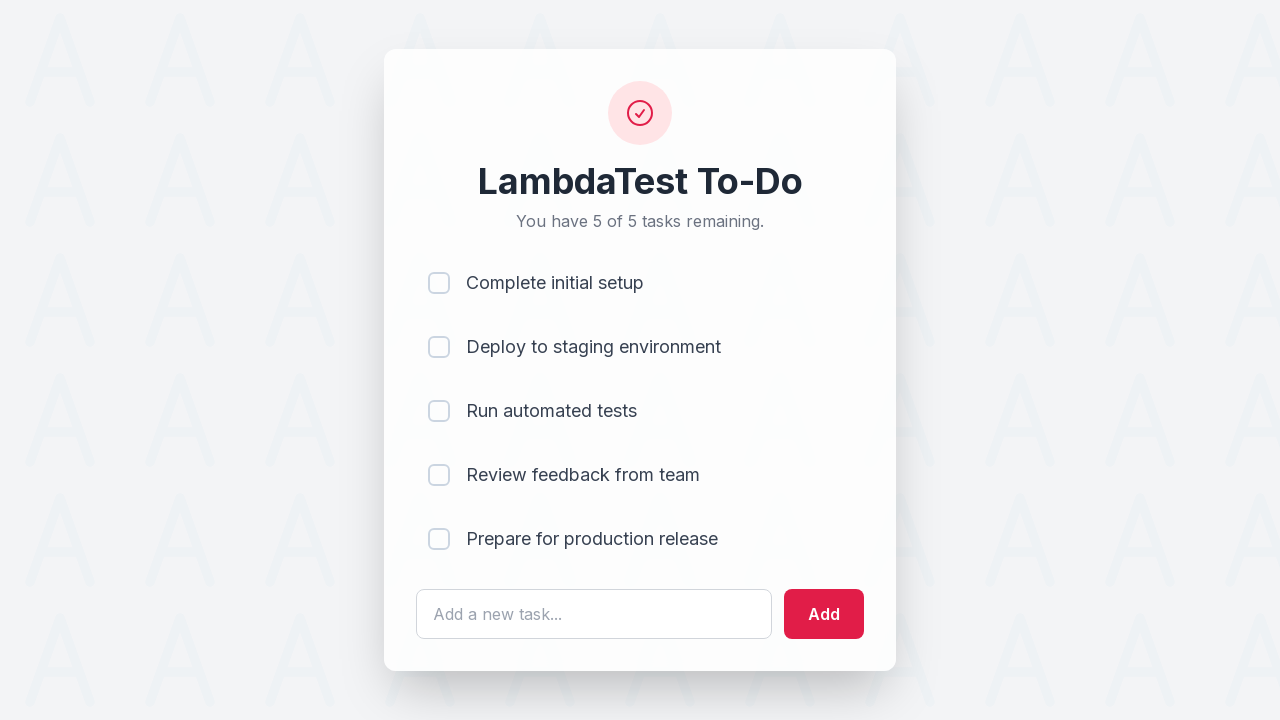

Filled todo input field with 'Learn Playwright' on #sampletodotext
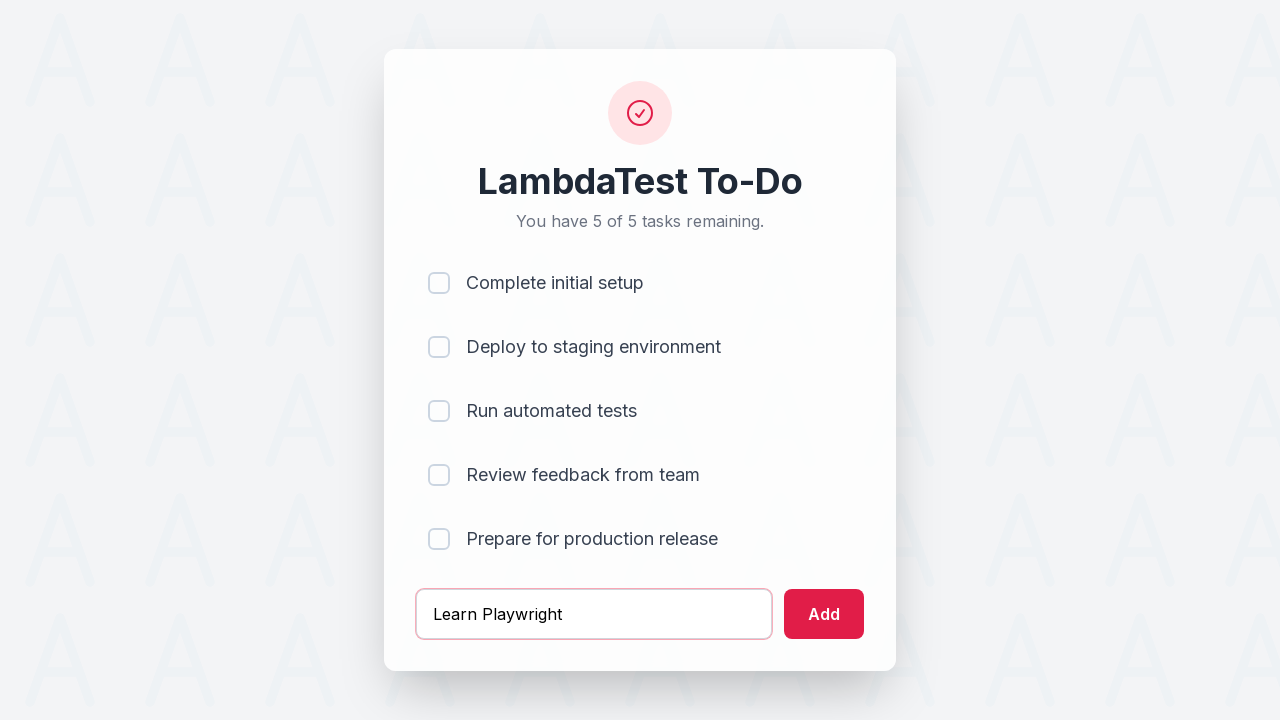

Pressed Enter to add the todo item on #sampletodotext
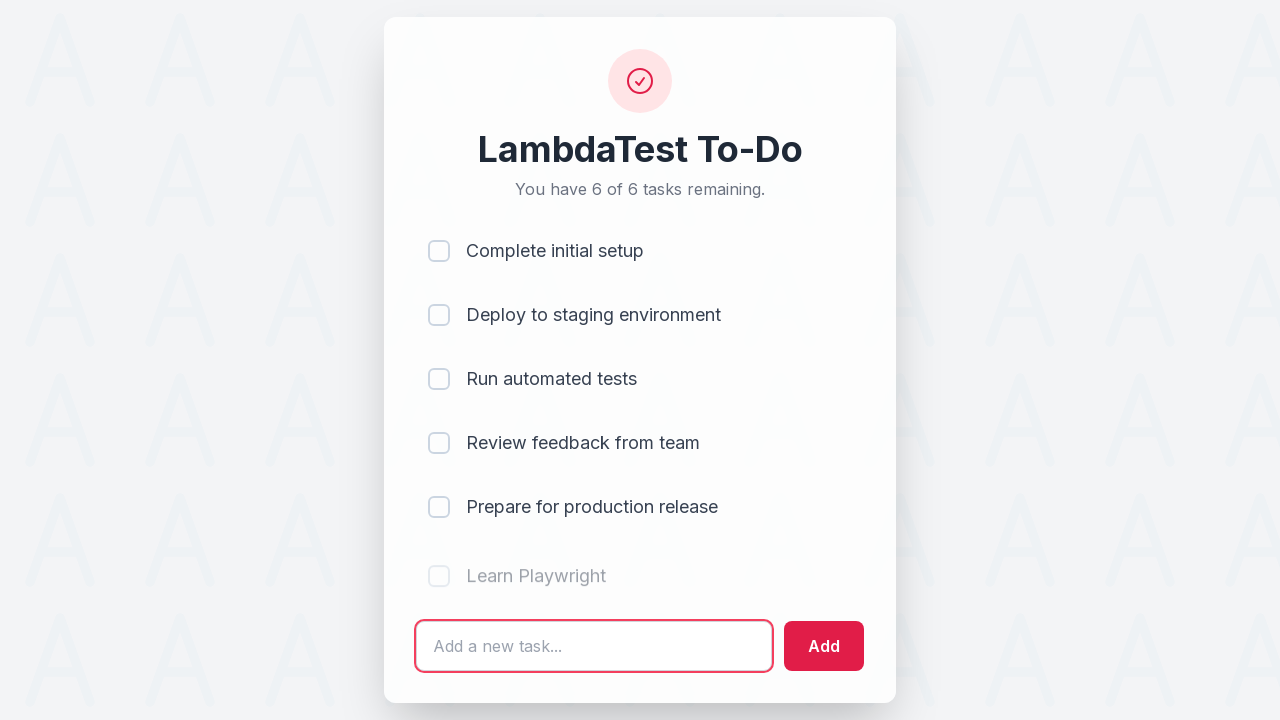

Verified second todo item was added to the application
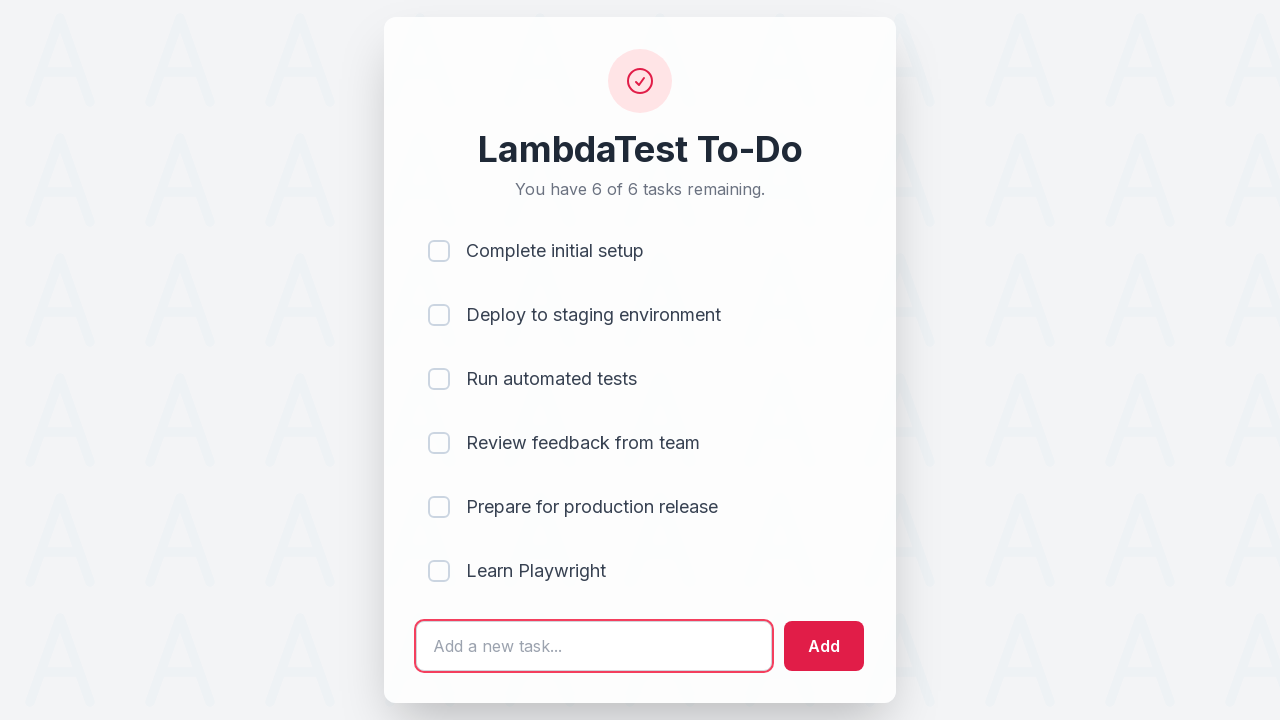

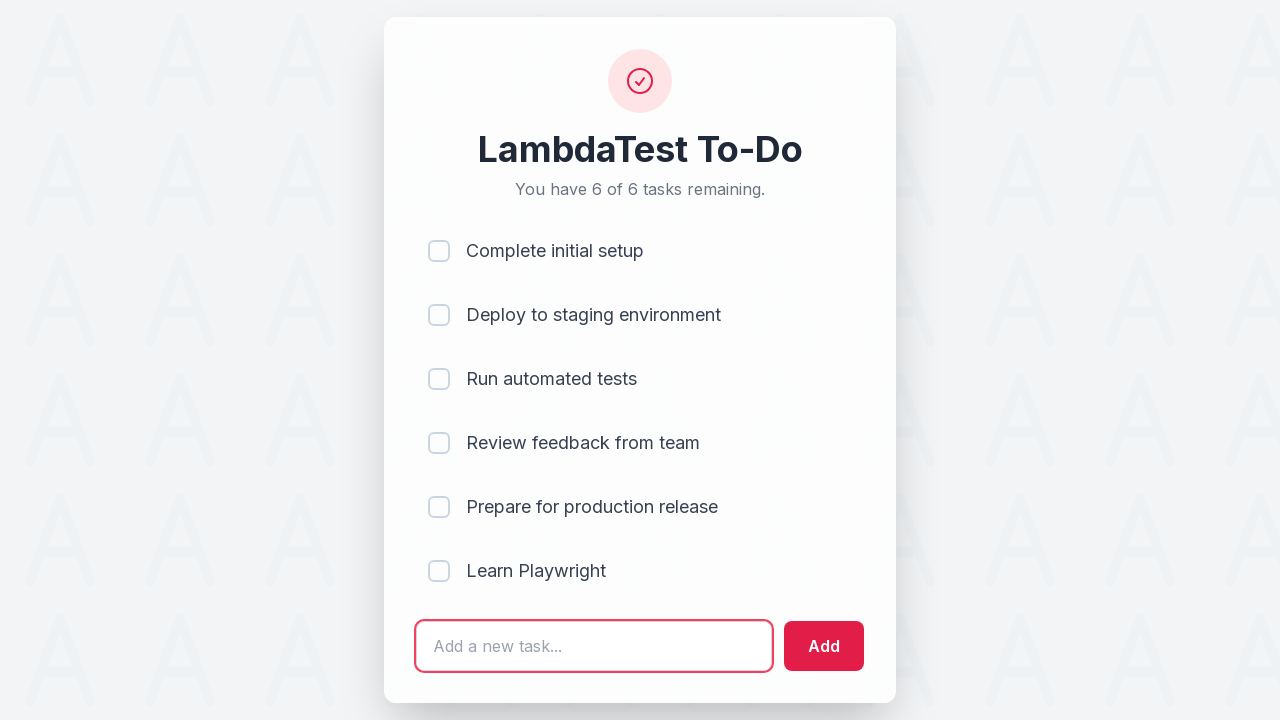